Navigates to the Roller Coaster Database (rcdb.com) and clicks on a random roller coaster link to view its details page

Starting URL: https://rcdb.com

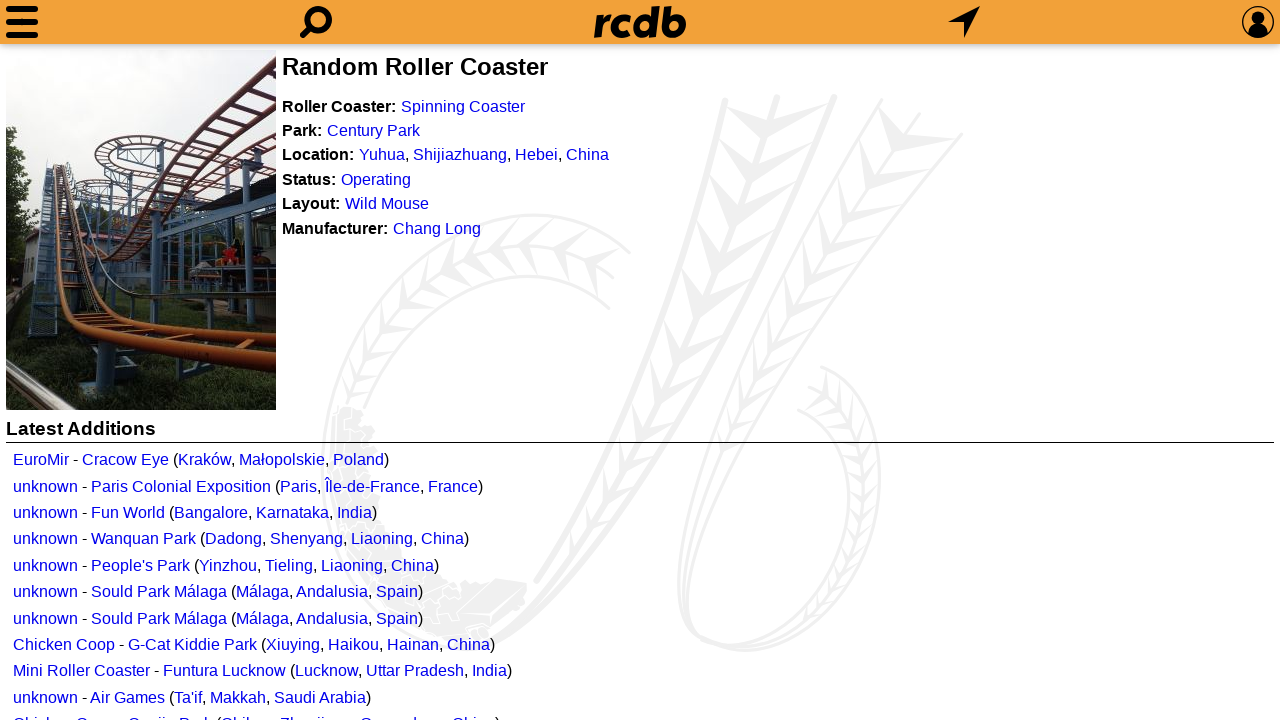

Clicked on a random roller coaster link at (463, 106) on xpath=//*[@id="rrc_text"]/p[1]/a
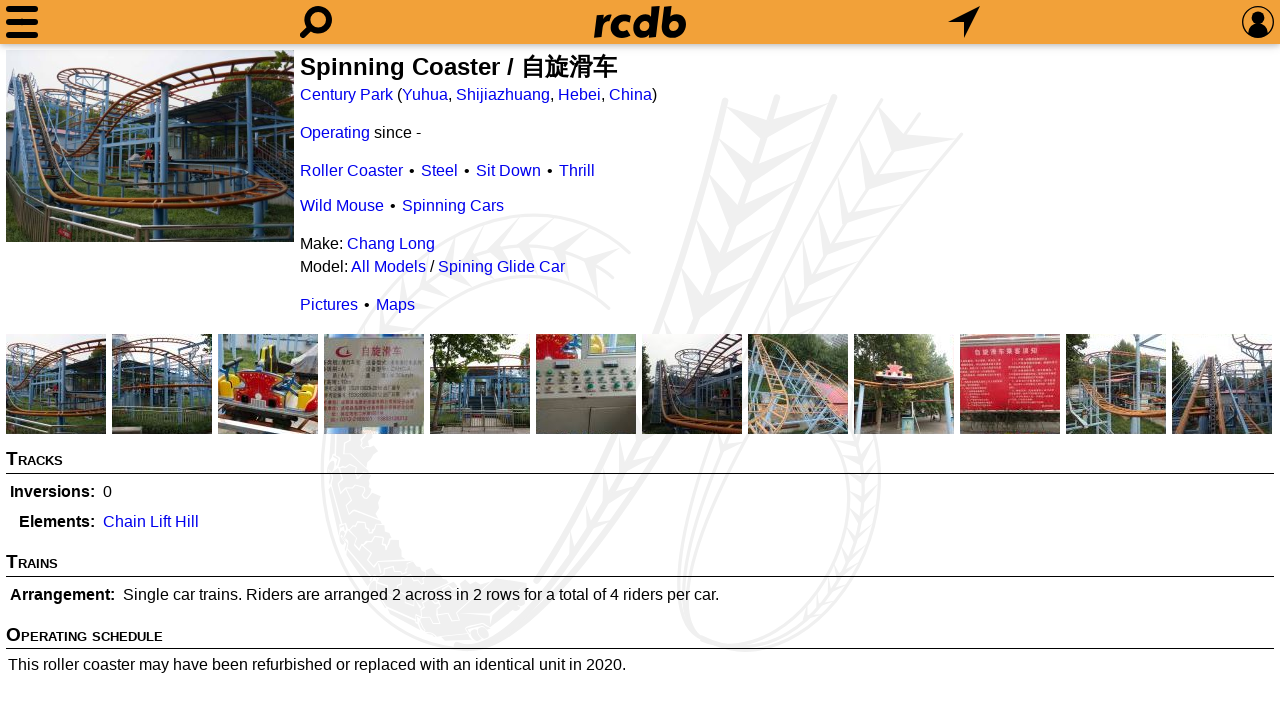

Roller coaster details page loaded with heading
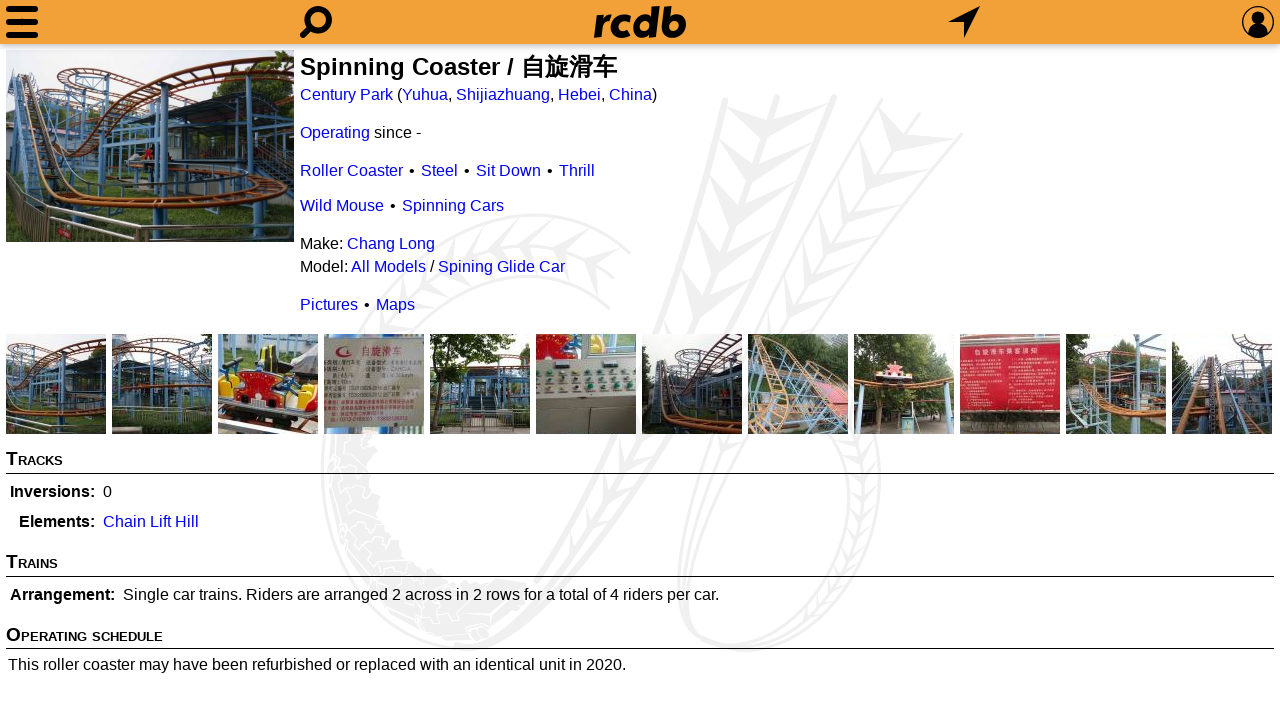

Verified coaster details page has loaded with image link
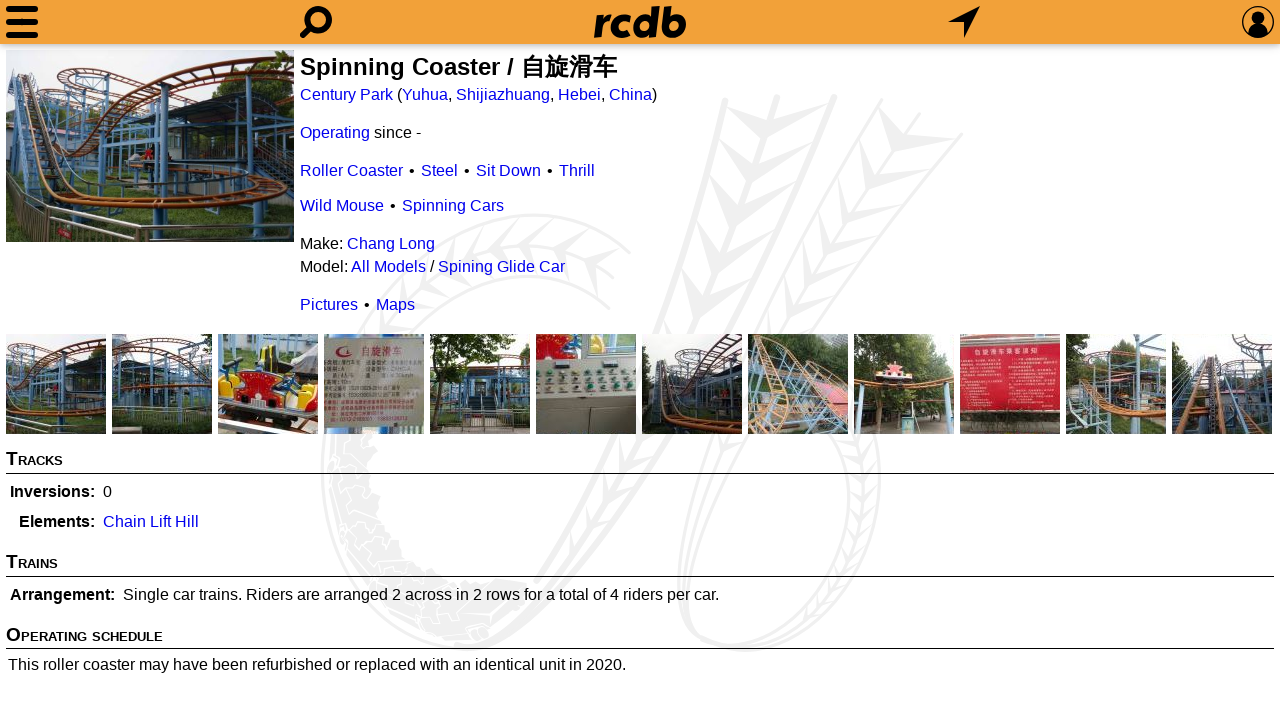

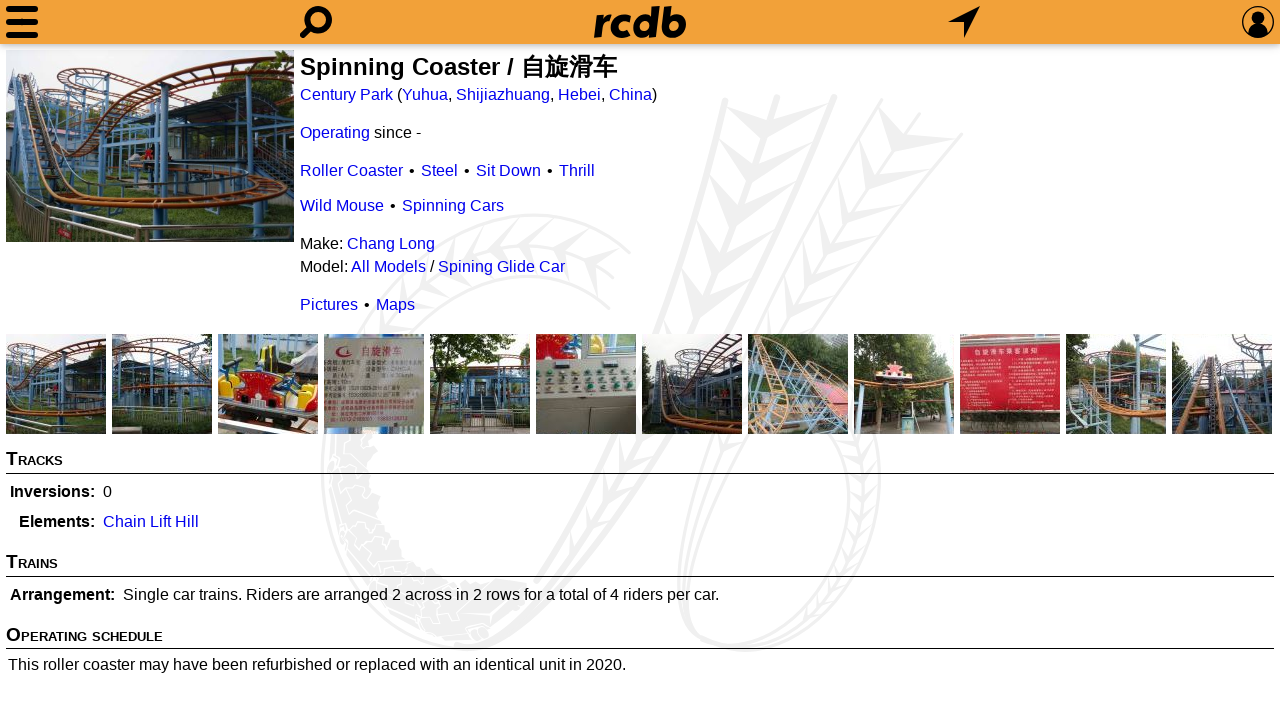